Navigates to Microsoft's ESXP time management page and waits for it to load

Starting URL: https://esxp.microsoft.com/#/time/weekview

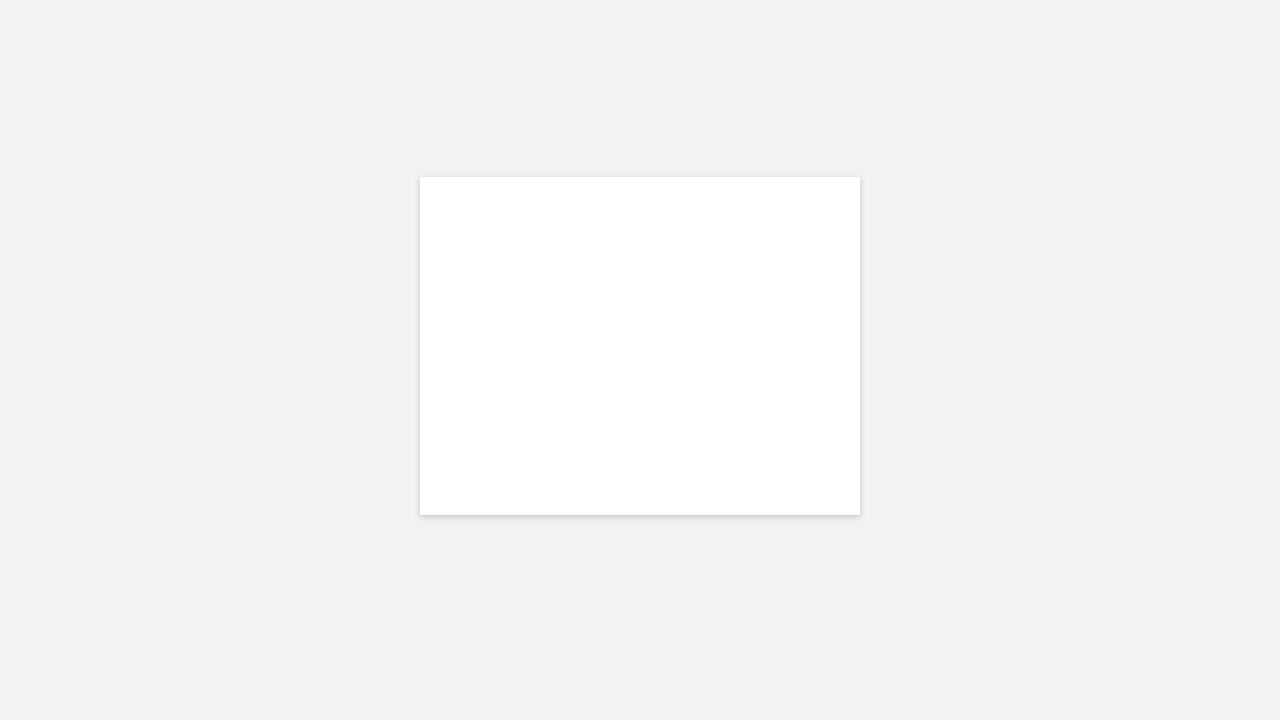

Waited 10 seconds for Microsoft ESXP time management page to fully load
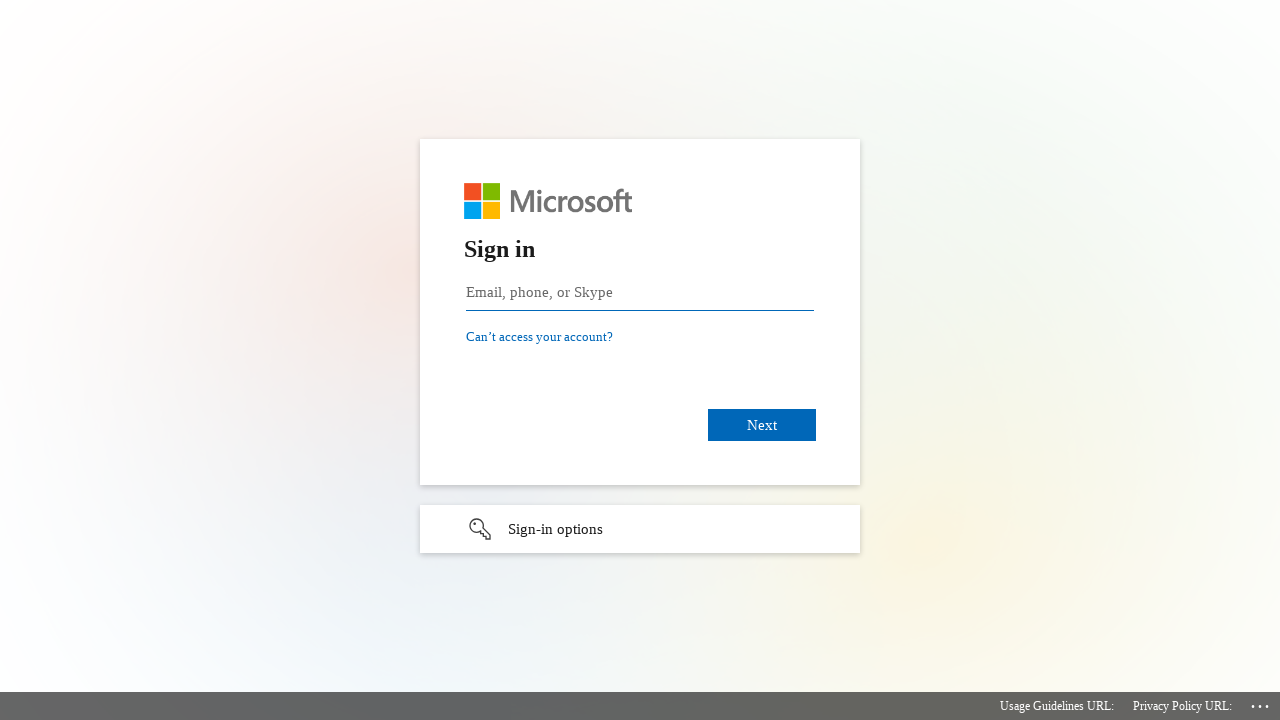

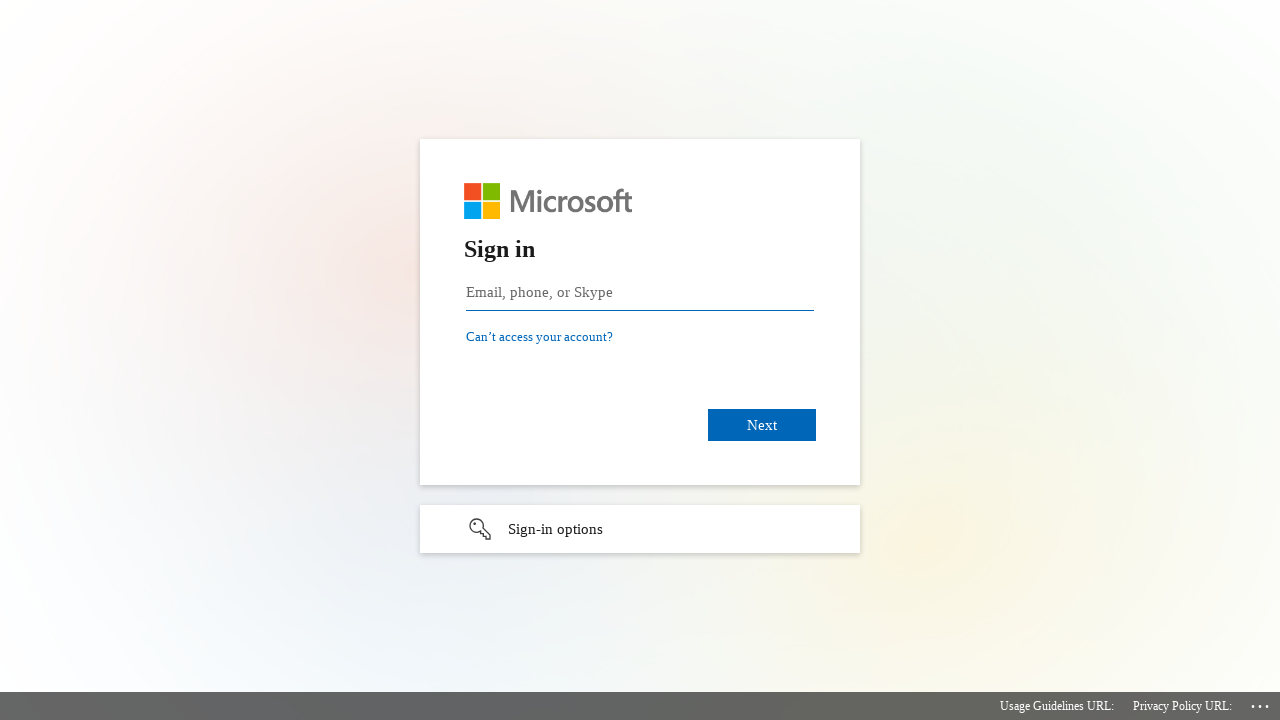